Fills out a comprehensive practice form including personal details, date of birth picker, hobbies checkboxes, address, and state/city dropdowns

Starting URL: https://demoqa.com/automation-practice-form

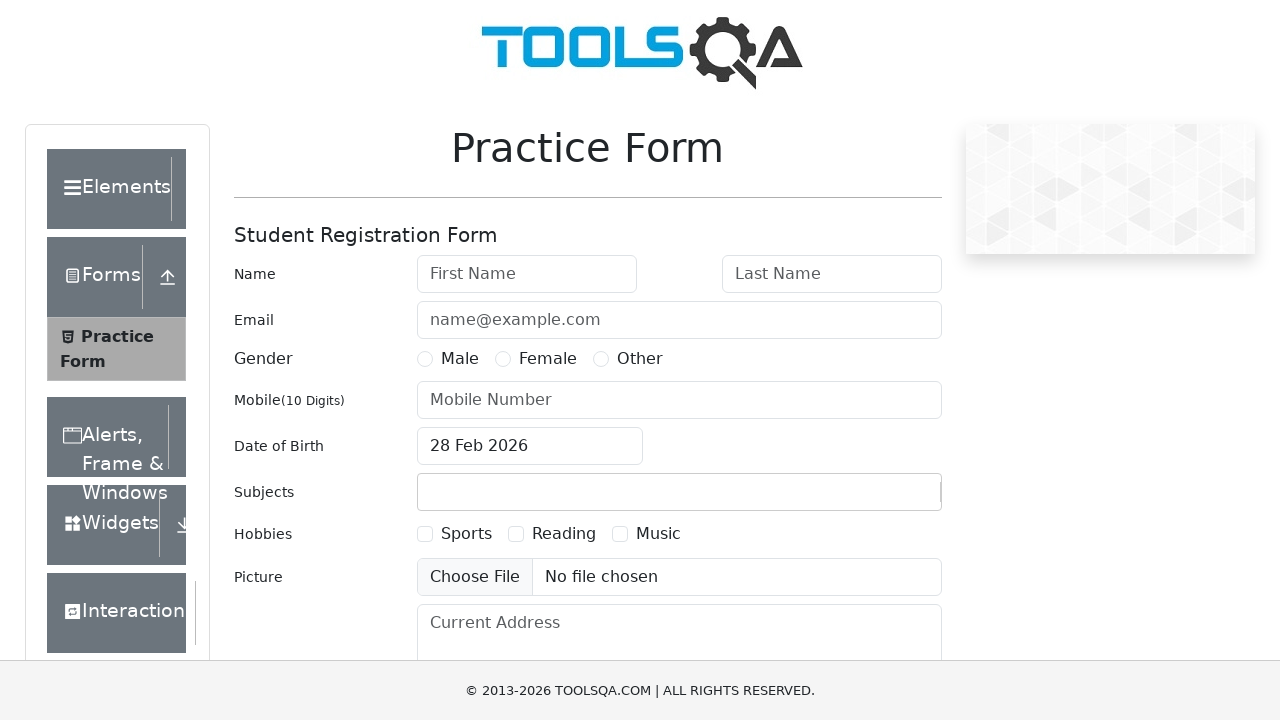

Filled first name field with 'Jennifer' on #firstName
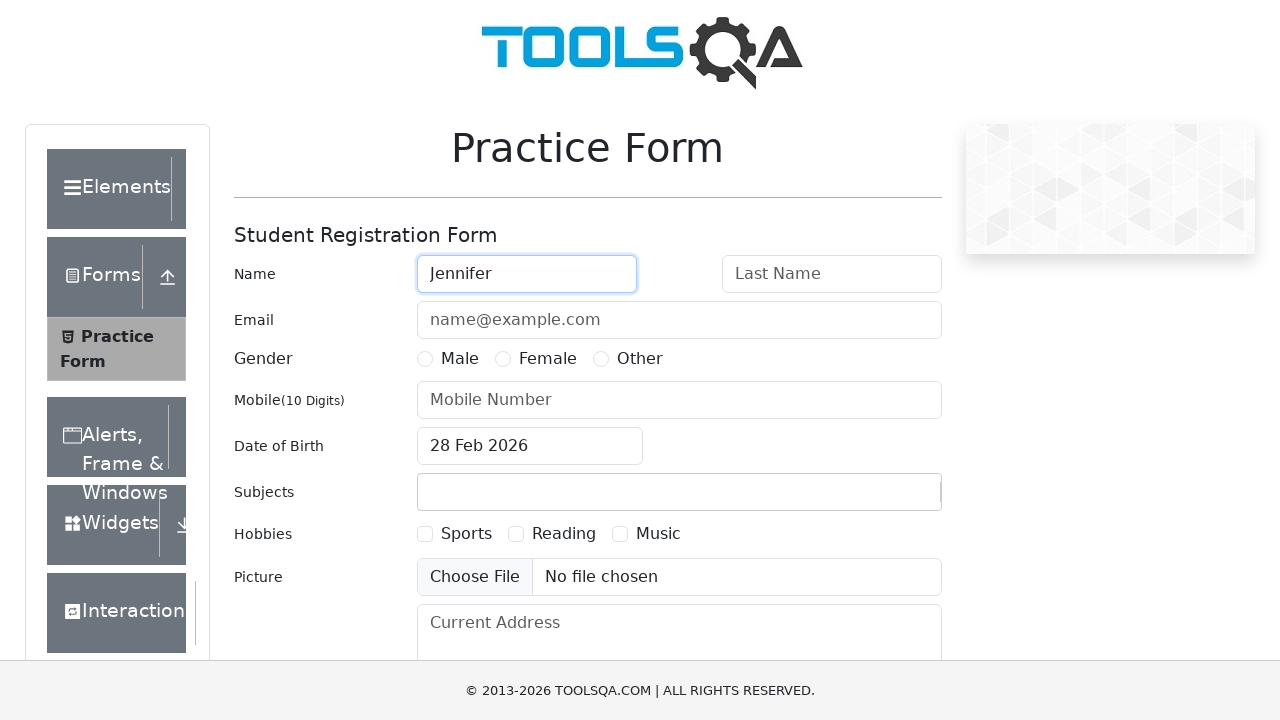

Filled last name field with 'Morrison' on #lastName
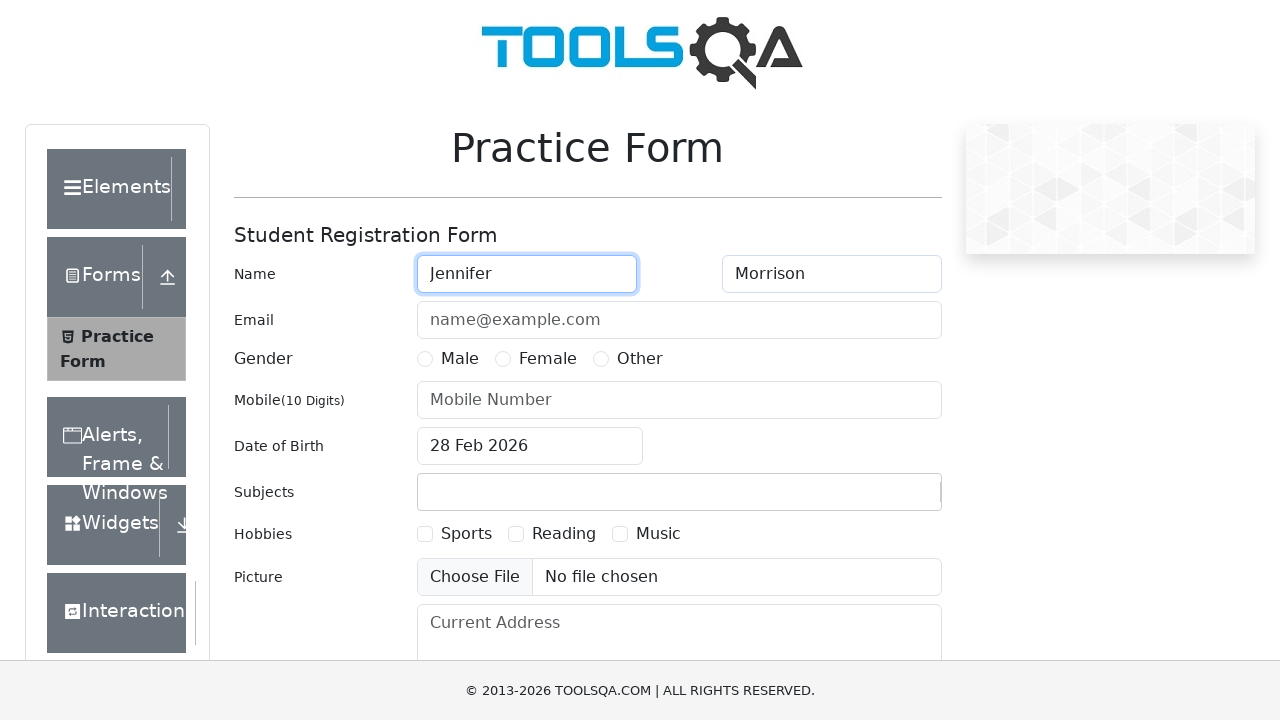

Filled email field with 'jennifer.morrison@example.com' on #userEmail
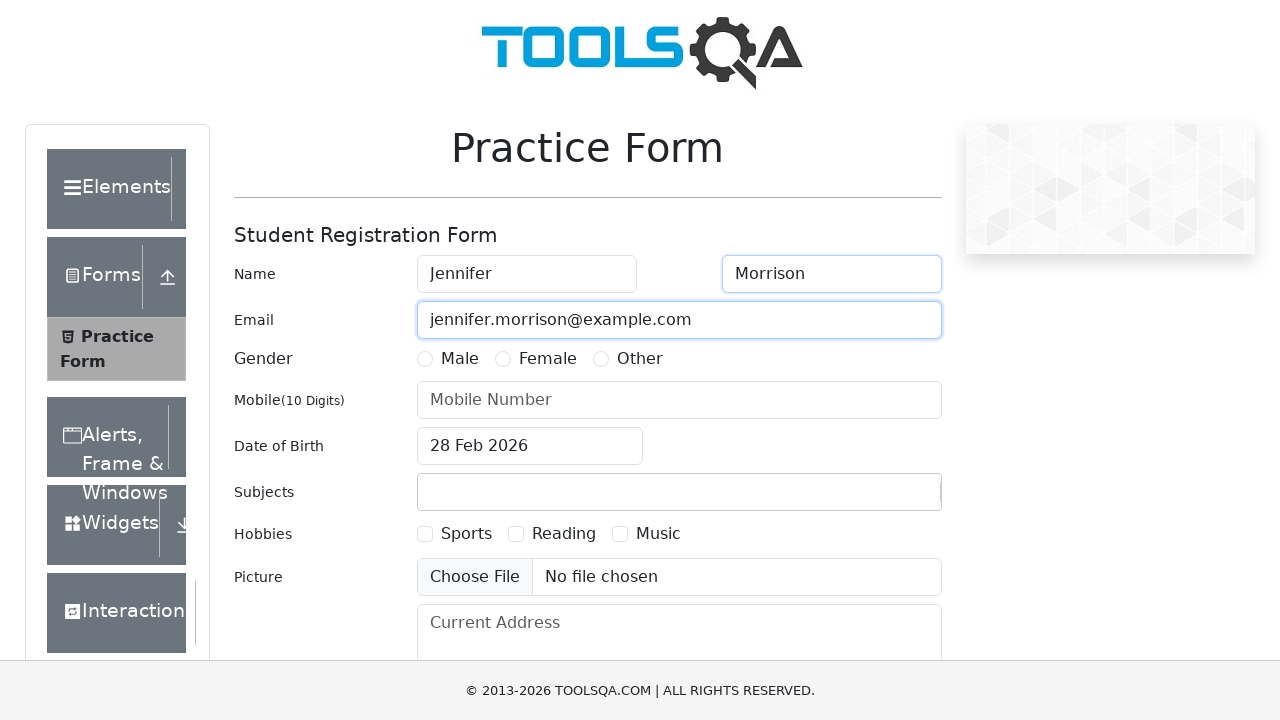

Selected Female gender option at (548, 359) on label:text('Female')
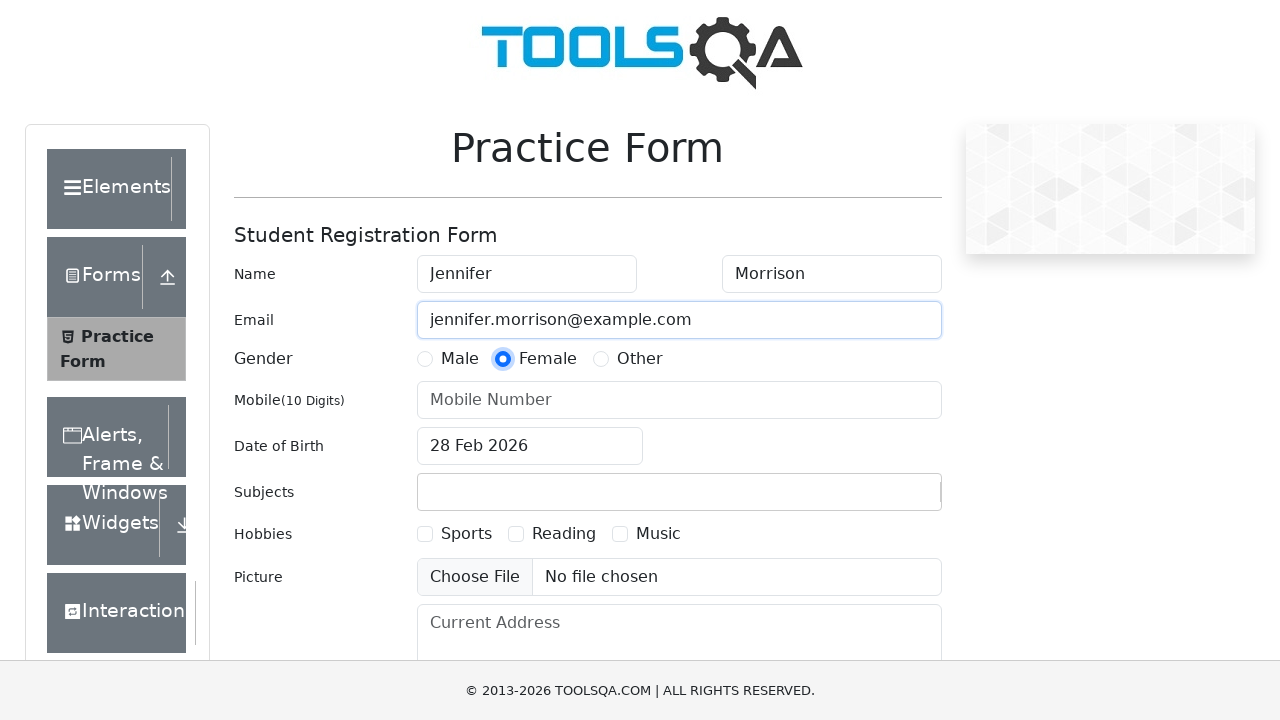

Filled mobile number field with '0669999999' on #userNumber
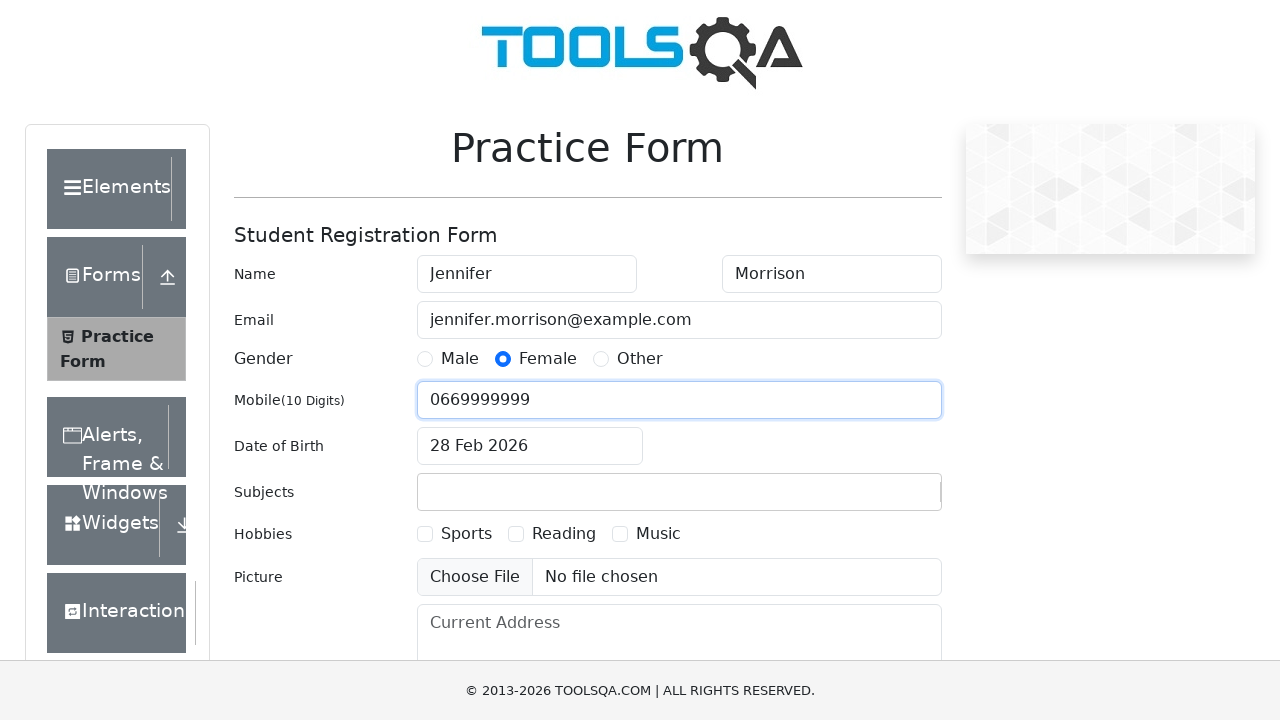

Clicked date of birth input to open date picker at (530, 446) on #dateOfBirthInput
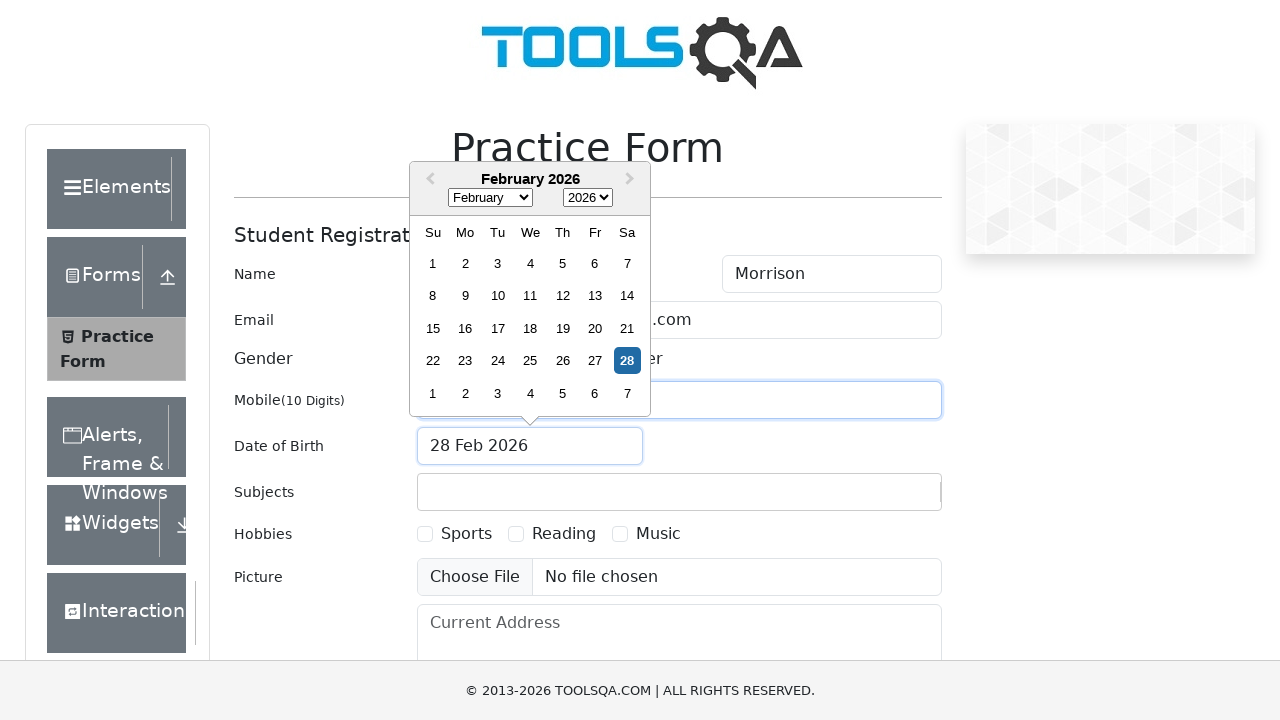

Selected April (index 3) from month dropdown on select.react-datepicker__month-select
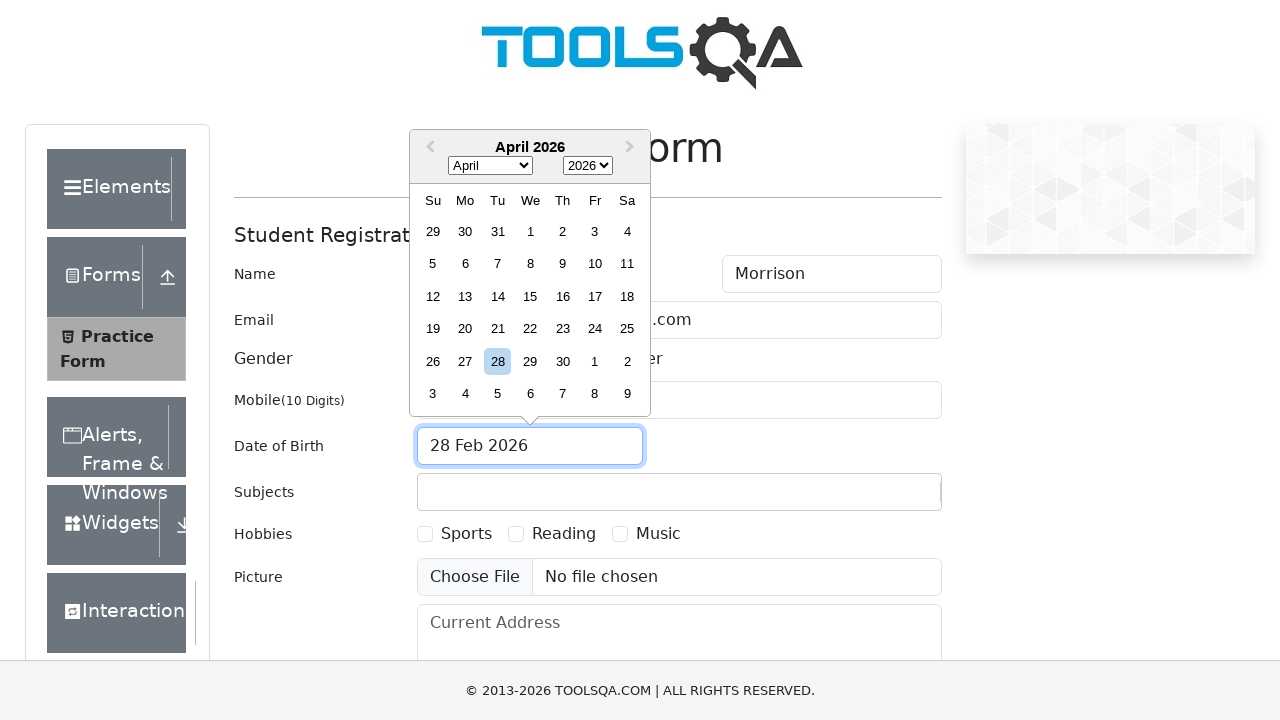

Selected 1987 from year dropdown on select.react-datepicker__year-select
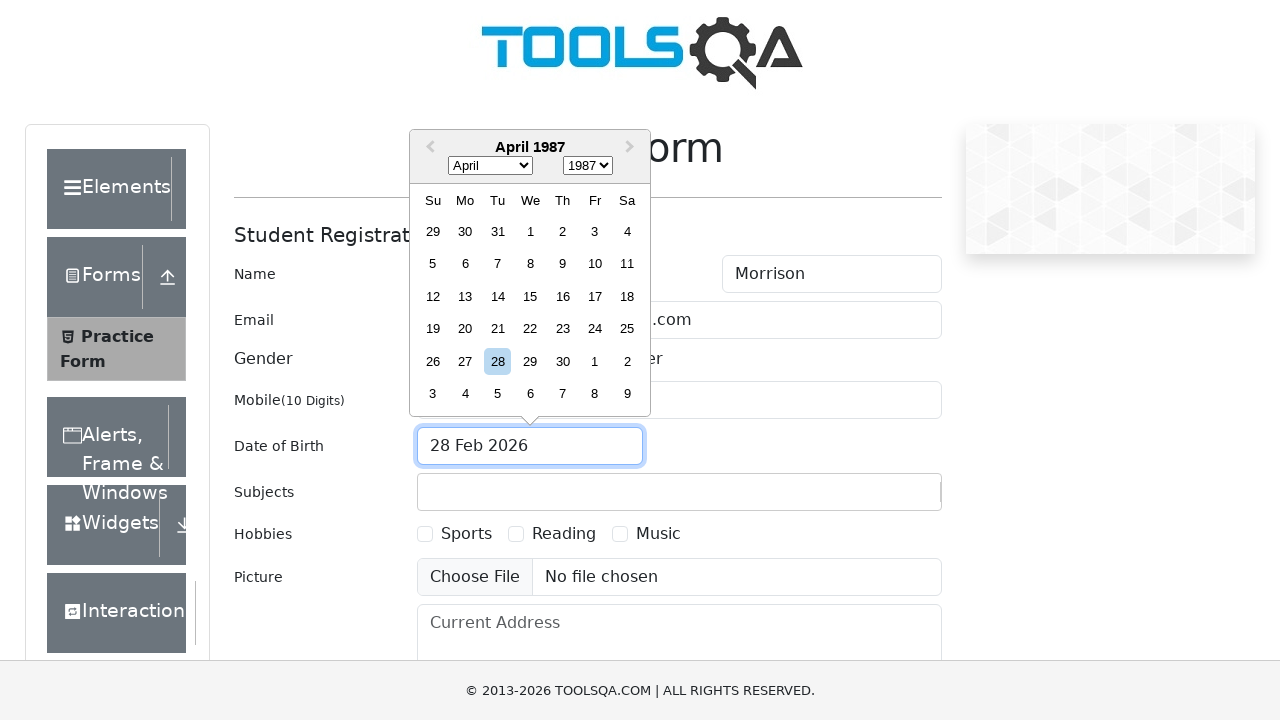

Selected day 23 from date picker calendar at (562, 329) on div.react-datepicker__day--023
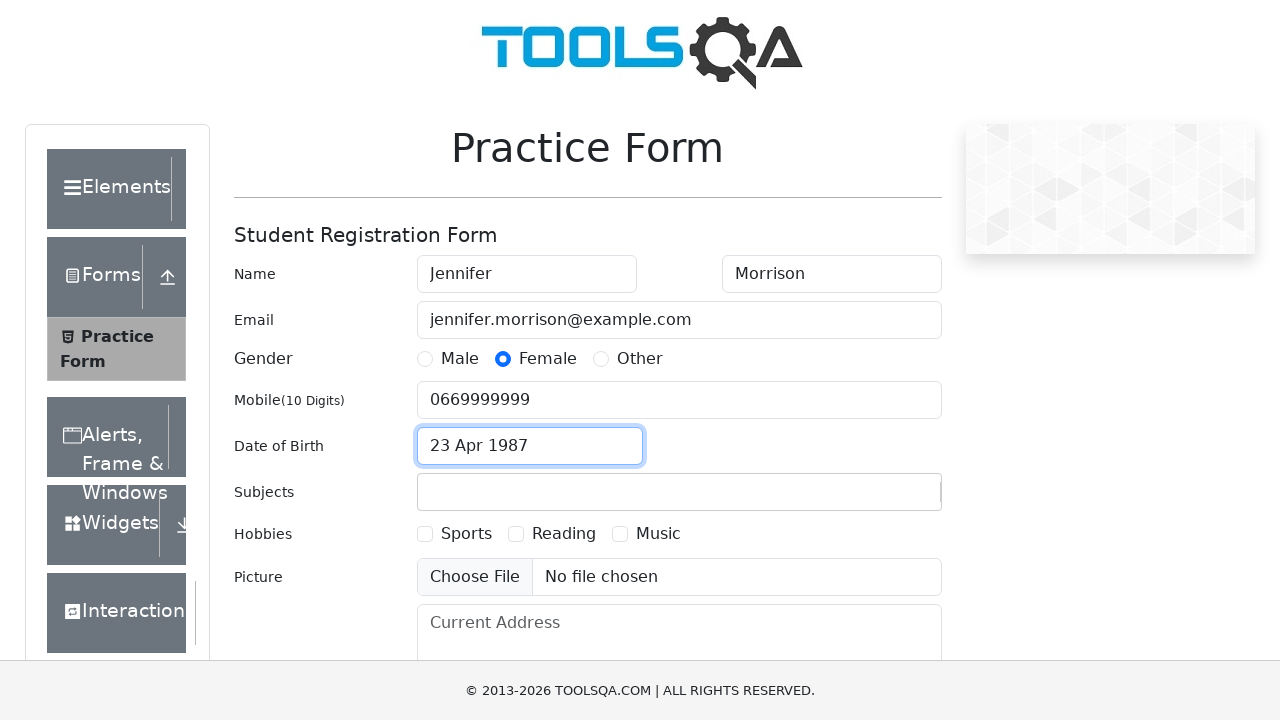

Selected Sports checkbox from hobbies at (466, 534) on label:text('Sports')
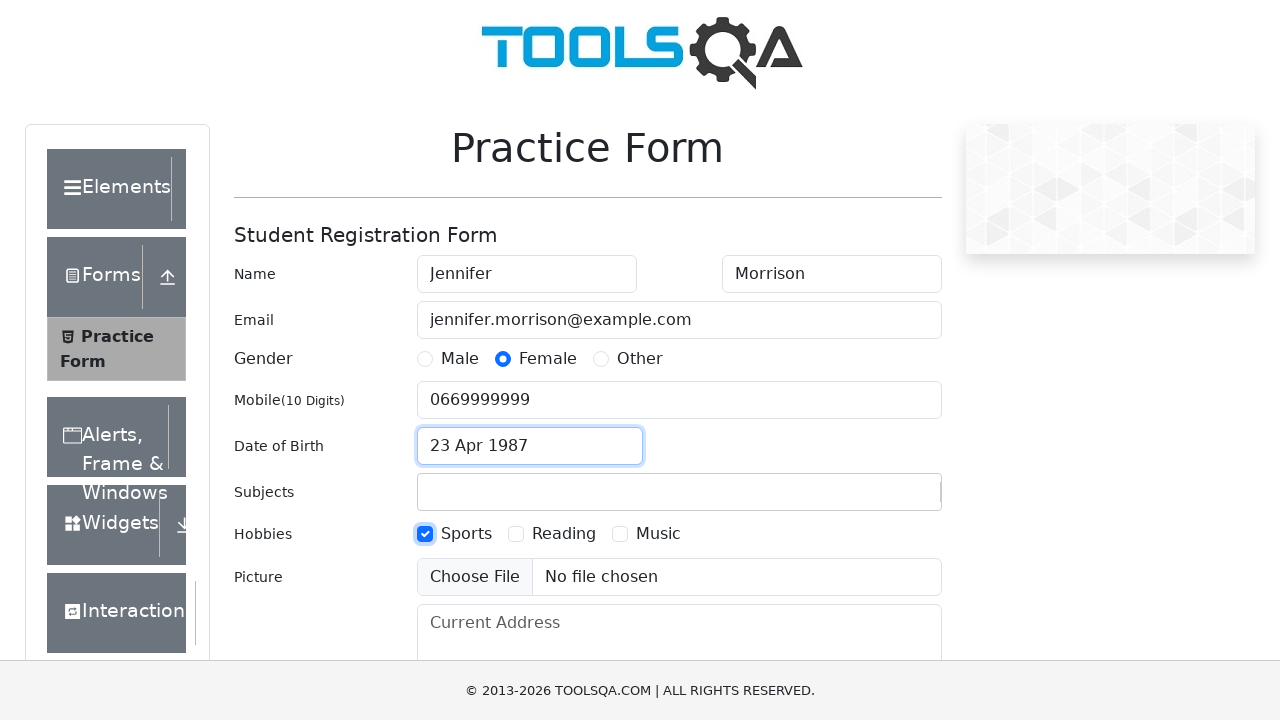

Selected Reading checkbox from hobbies at (564, 534) on label:text('Reading')
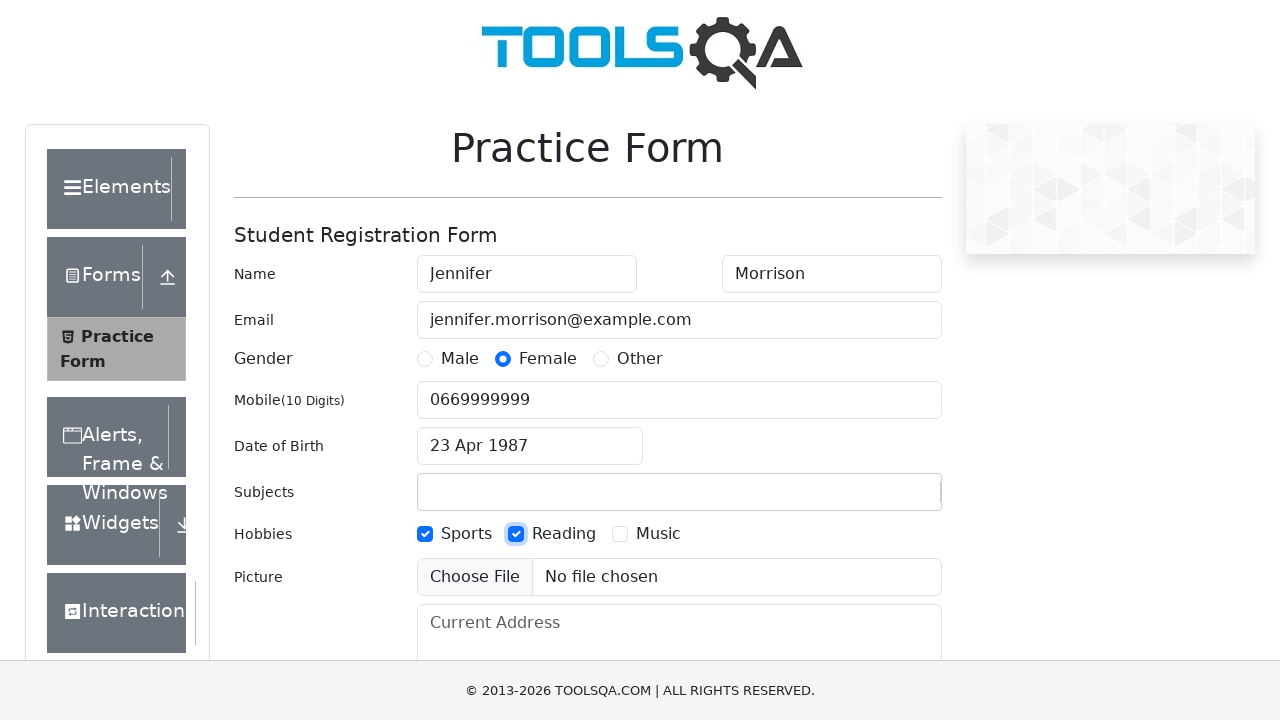

Filled current address field with '123 Main Street, Apartment 4B' on #currentAddress
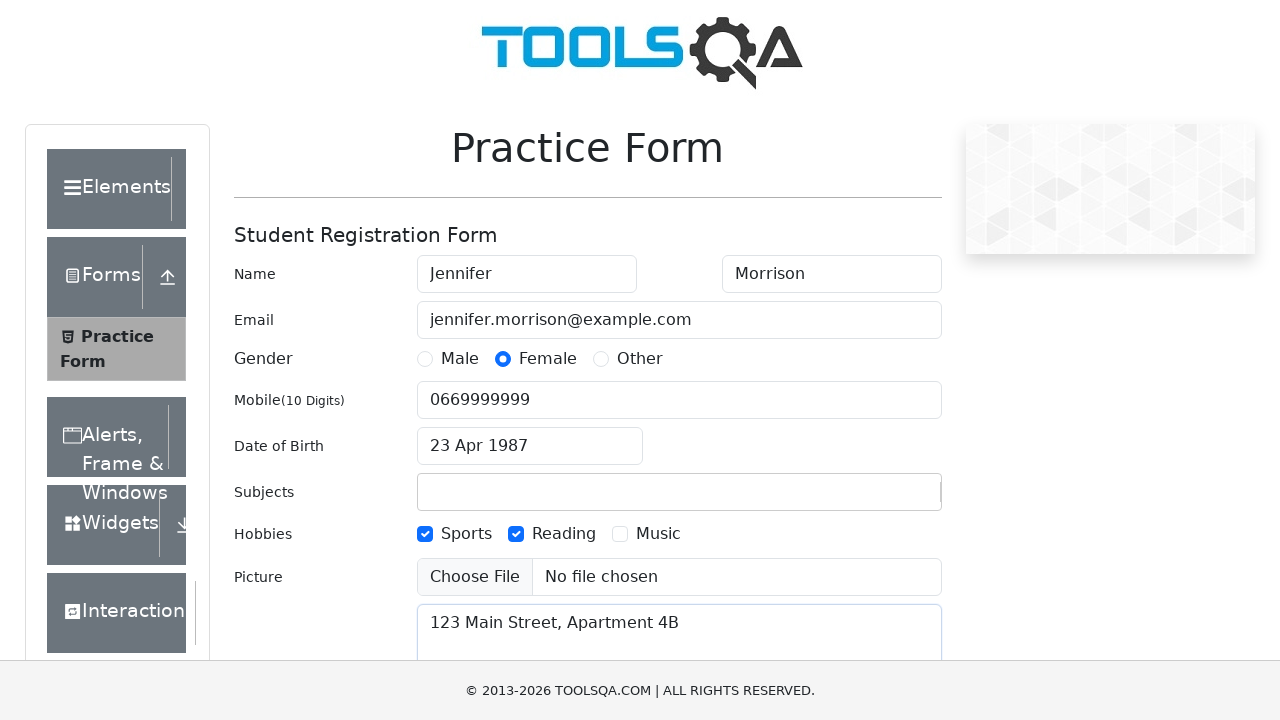

Typed 'NCR' in state react-select input on #react-select-3-input
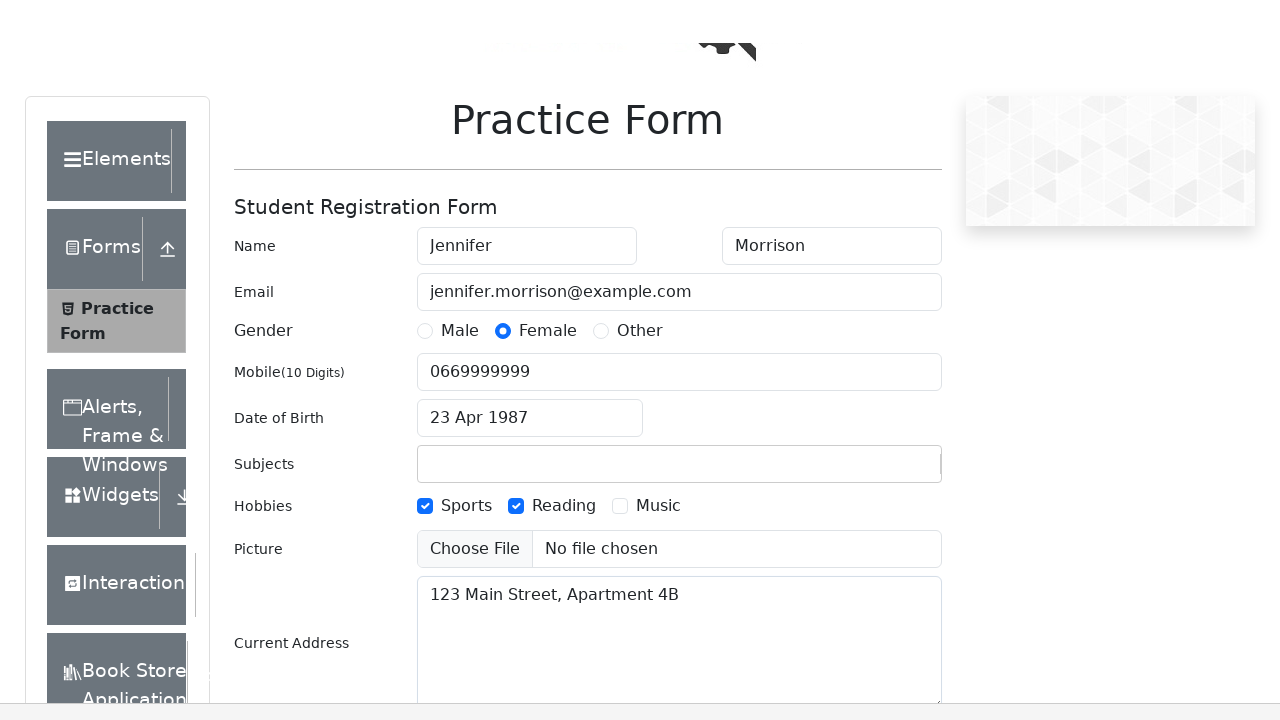

Pressed Enter to confirm state selection 'NCR' on #react-select-3-input
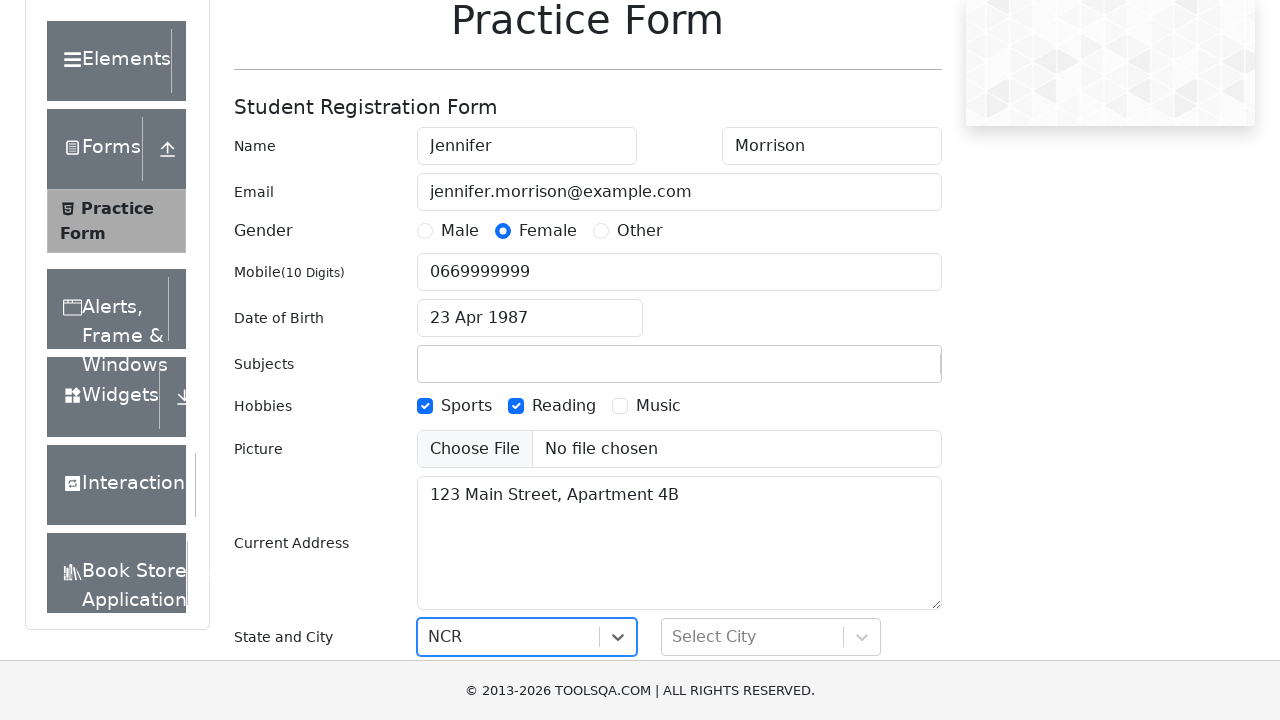

Typed 'Noida' in city react-select input on #react-select-4-input
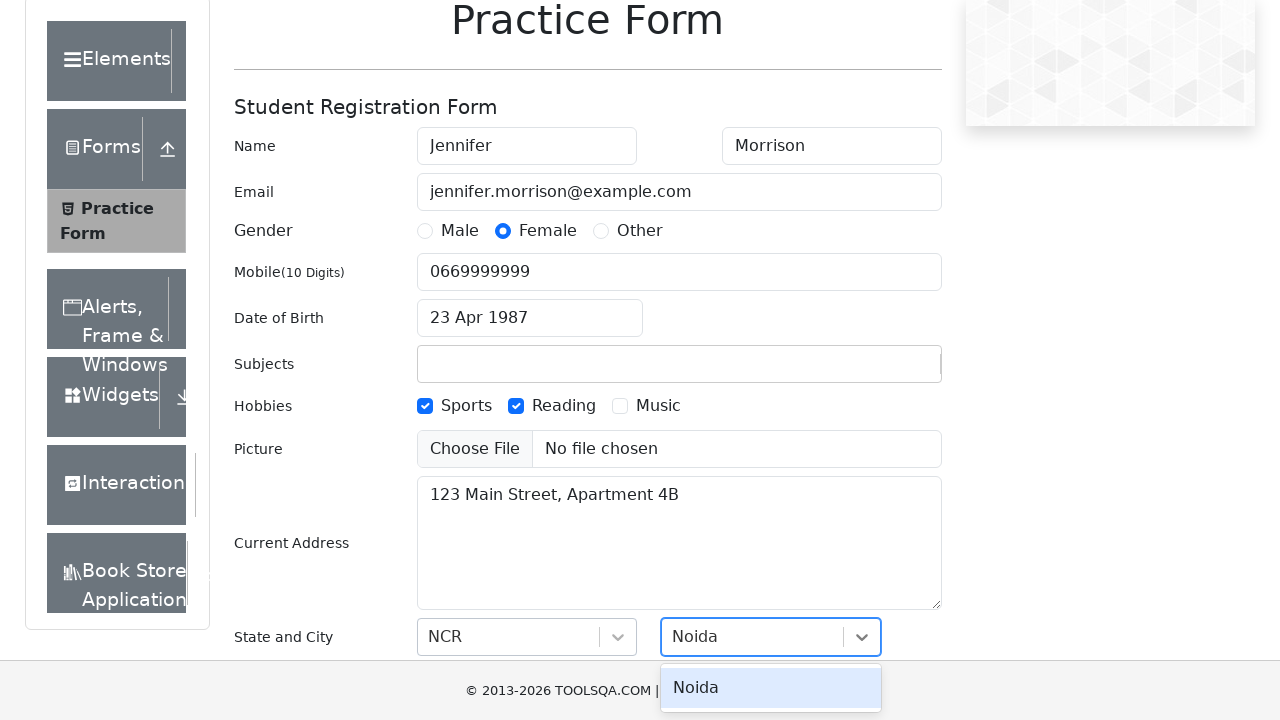

Pressed Enter to confirm city selection 'Noida' on #react-select-4-input
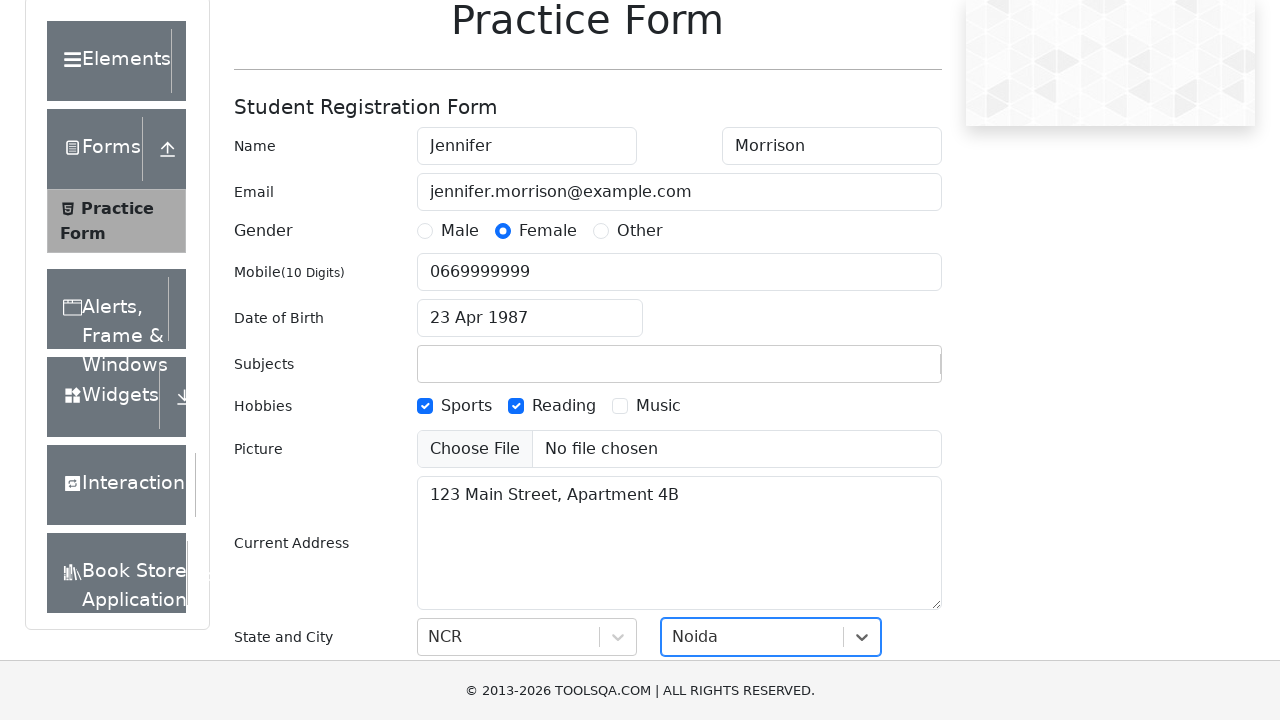

Scrolled submit button into view
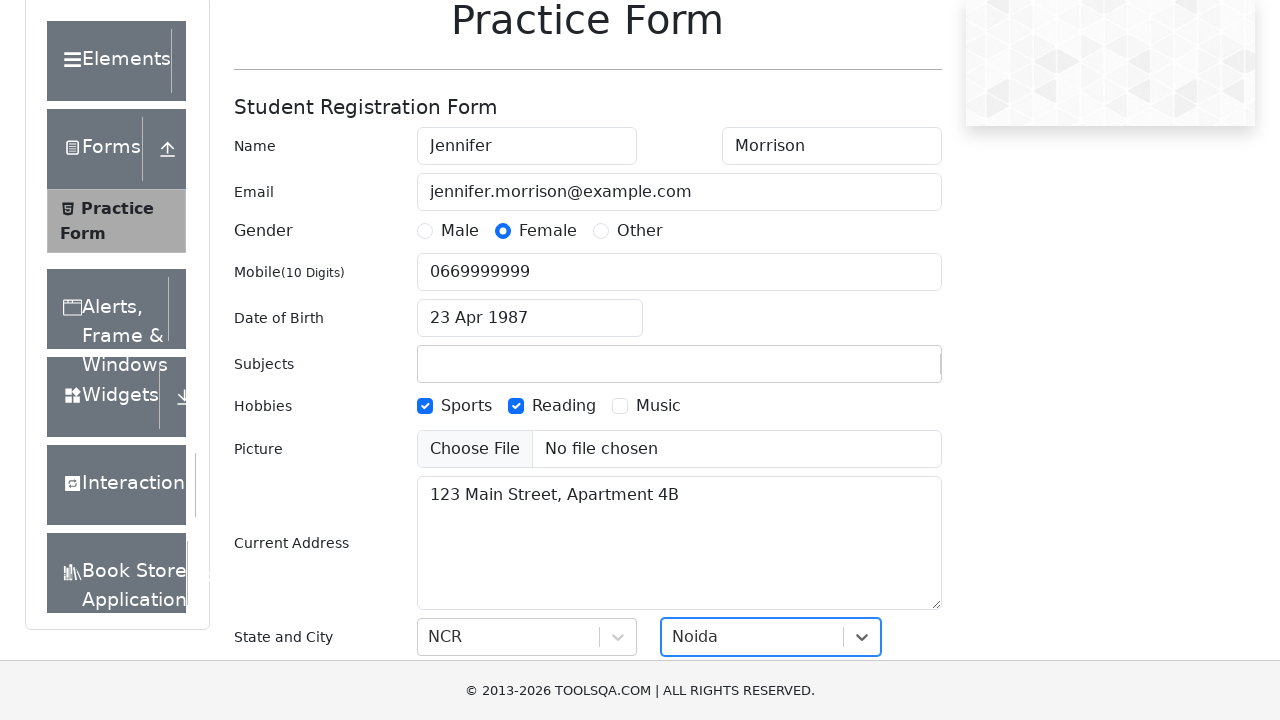

Clicked submit button to complete form submission at (885, 499) on button#submit
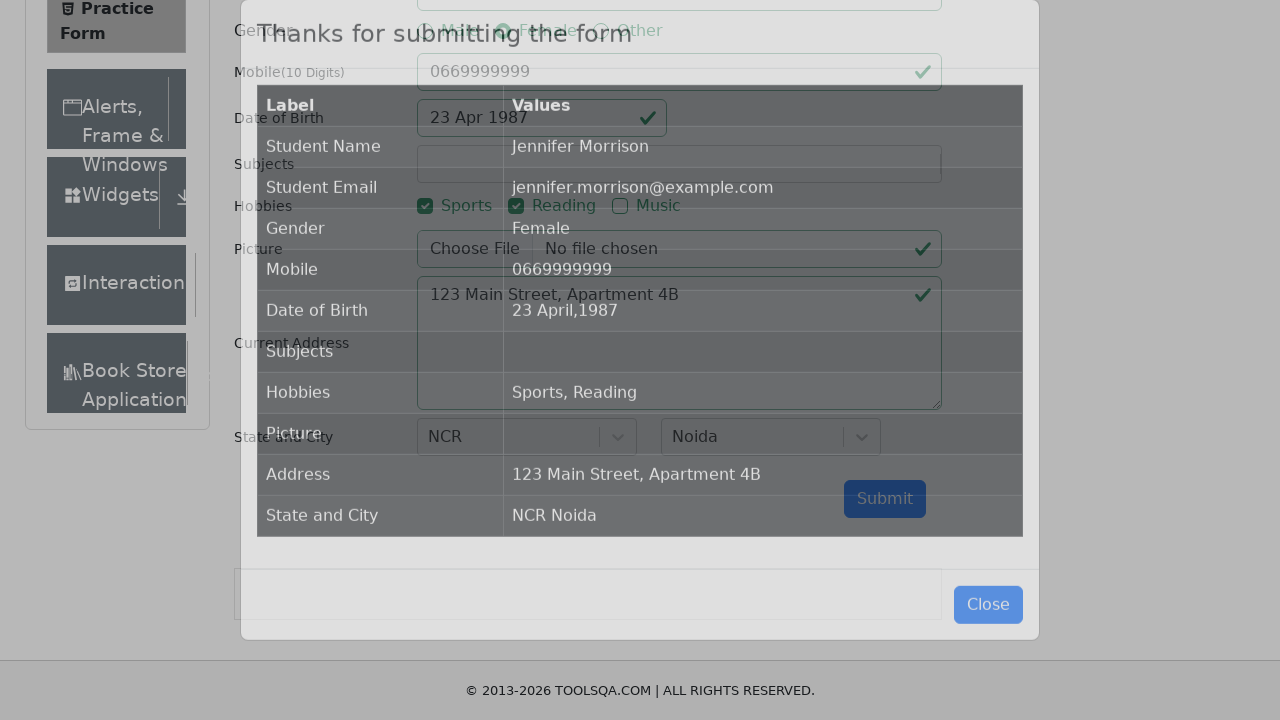

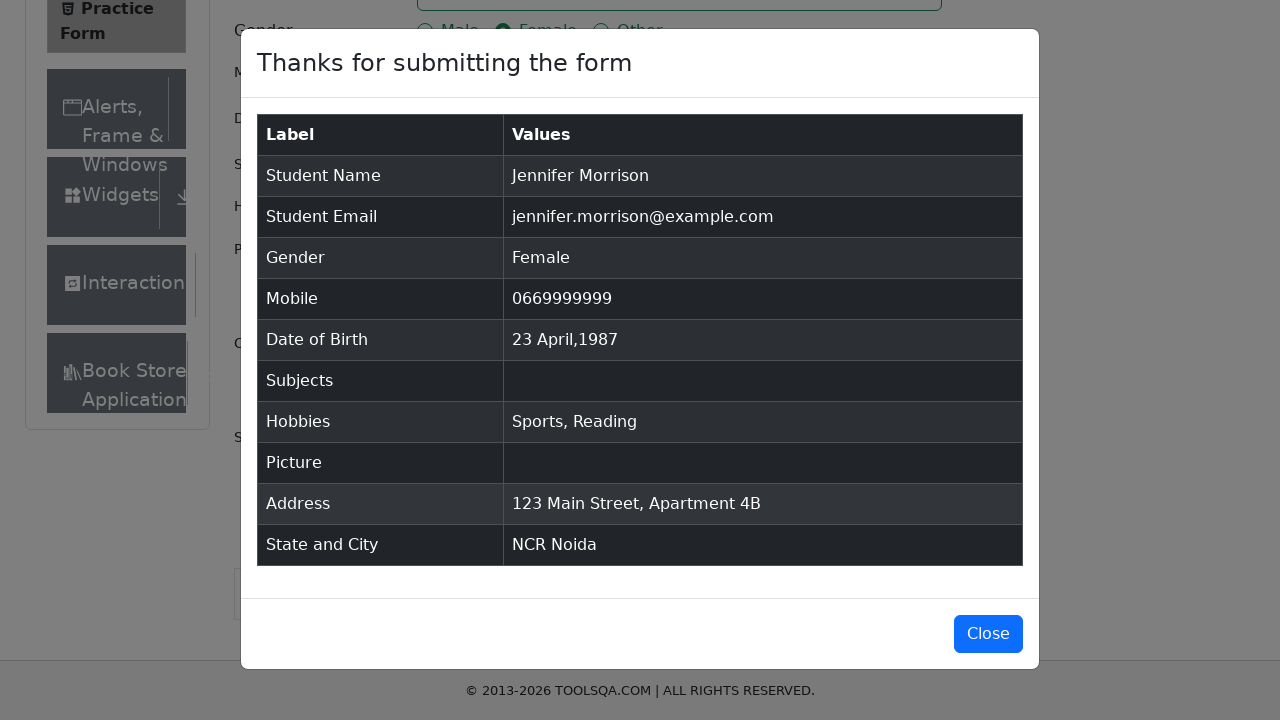